Tests email field validation by entering an email address and submitting the form

Starting URL: https://demoqa.com/text-box

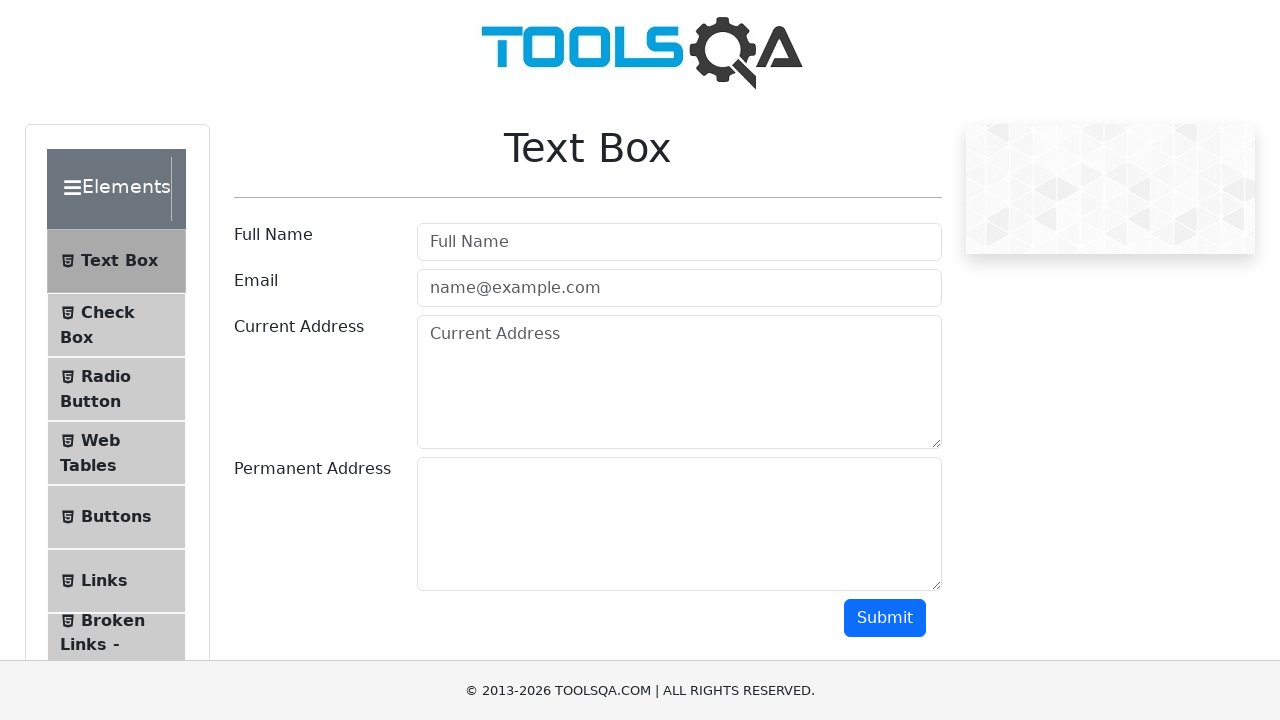

Filled email field with 'mari@rom.eu' on #userEmail
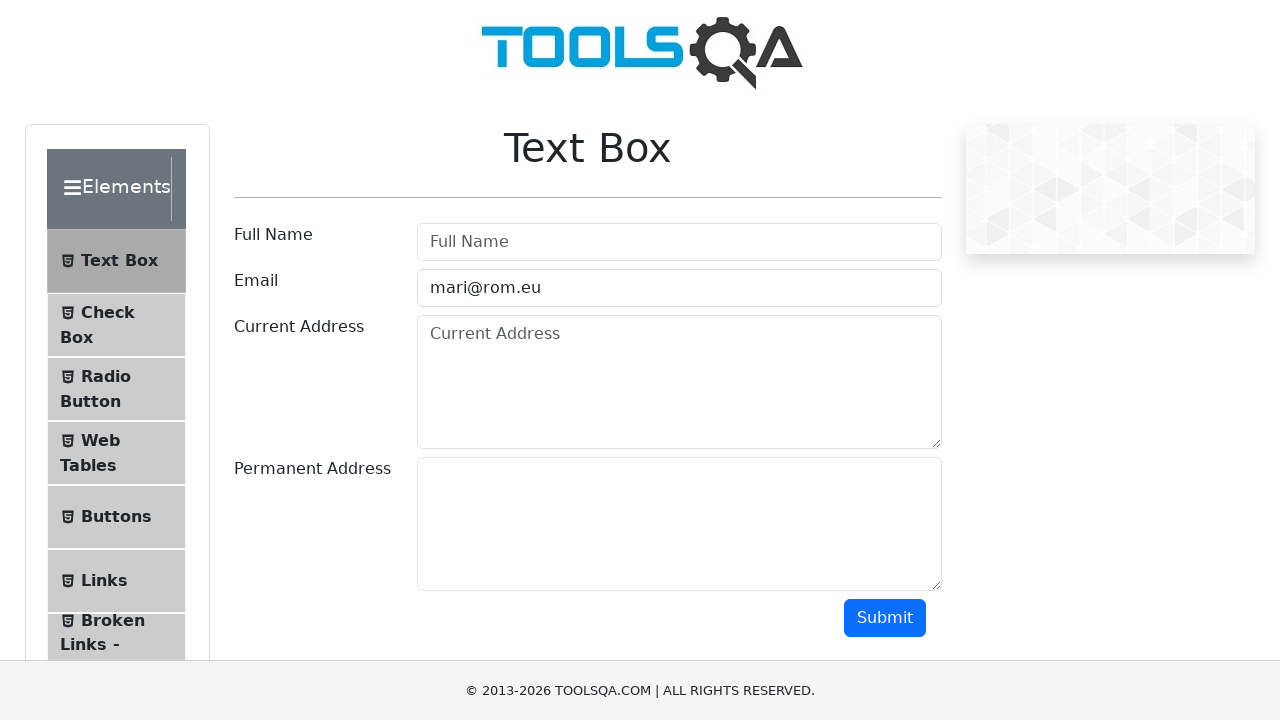

Clicked Submit button to validate email at (885, 618) on #submit
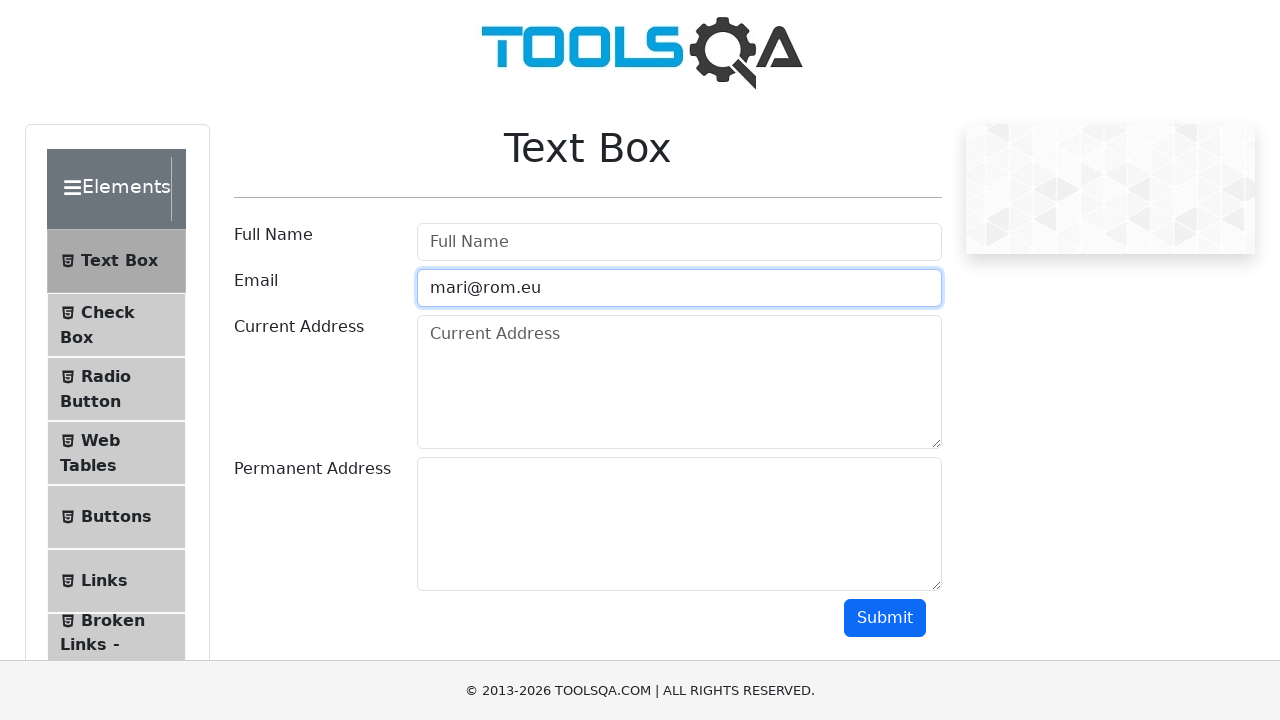

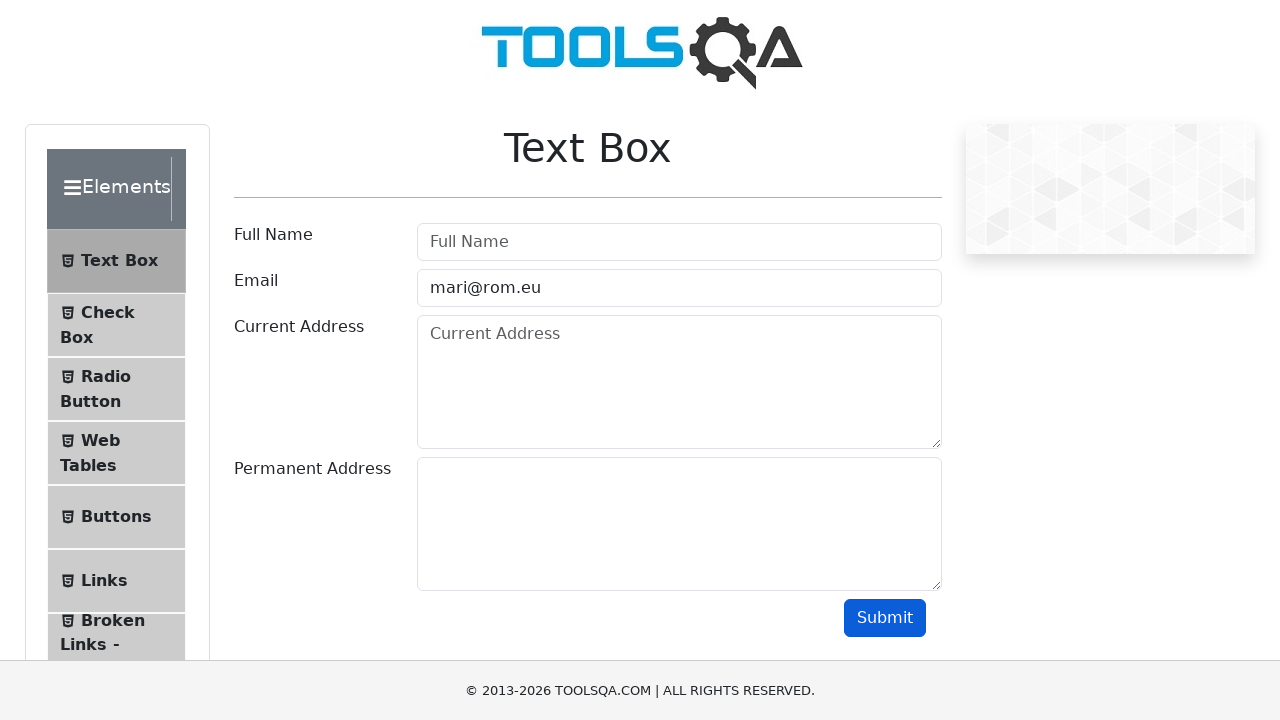